Solves a math problem by extracting a value from an element attribute, calculating the result, and submitting the answer along with checkbox and radio button selections

Starting URL: https://suninjuly.github.io/get_attribute.html

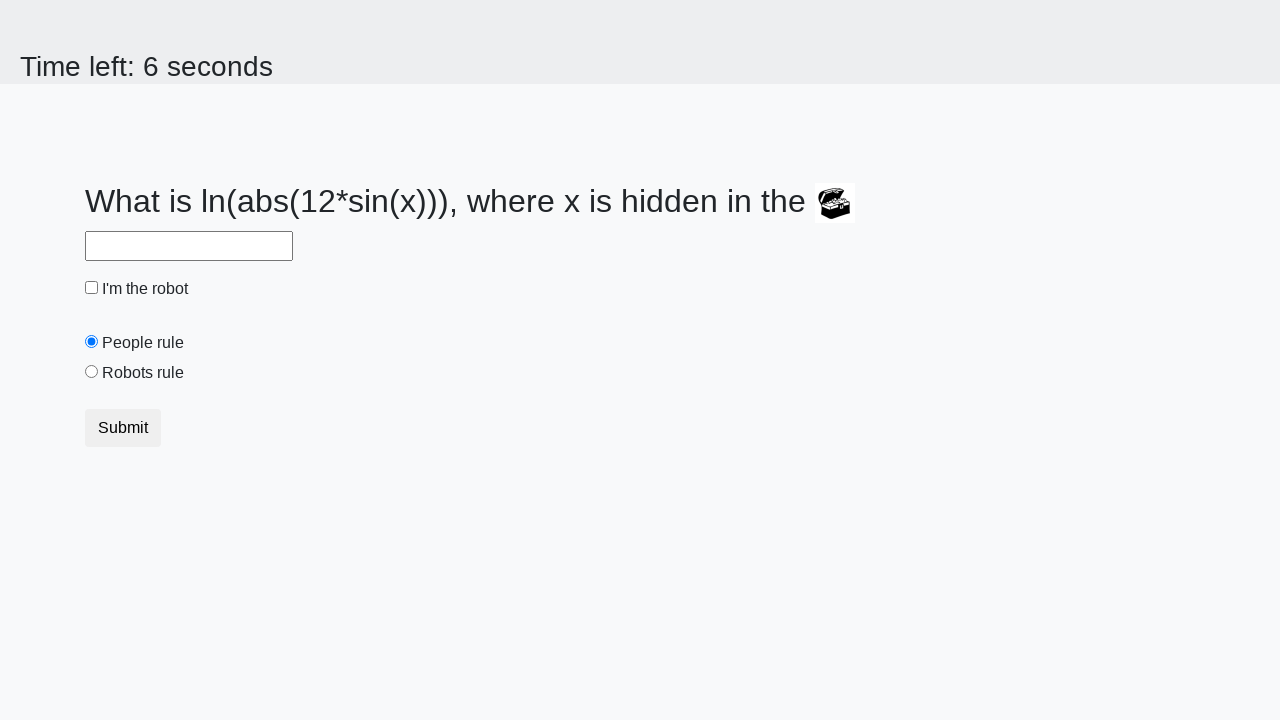

Located treasure element
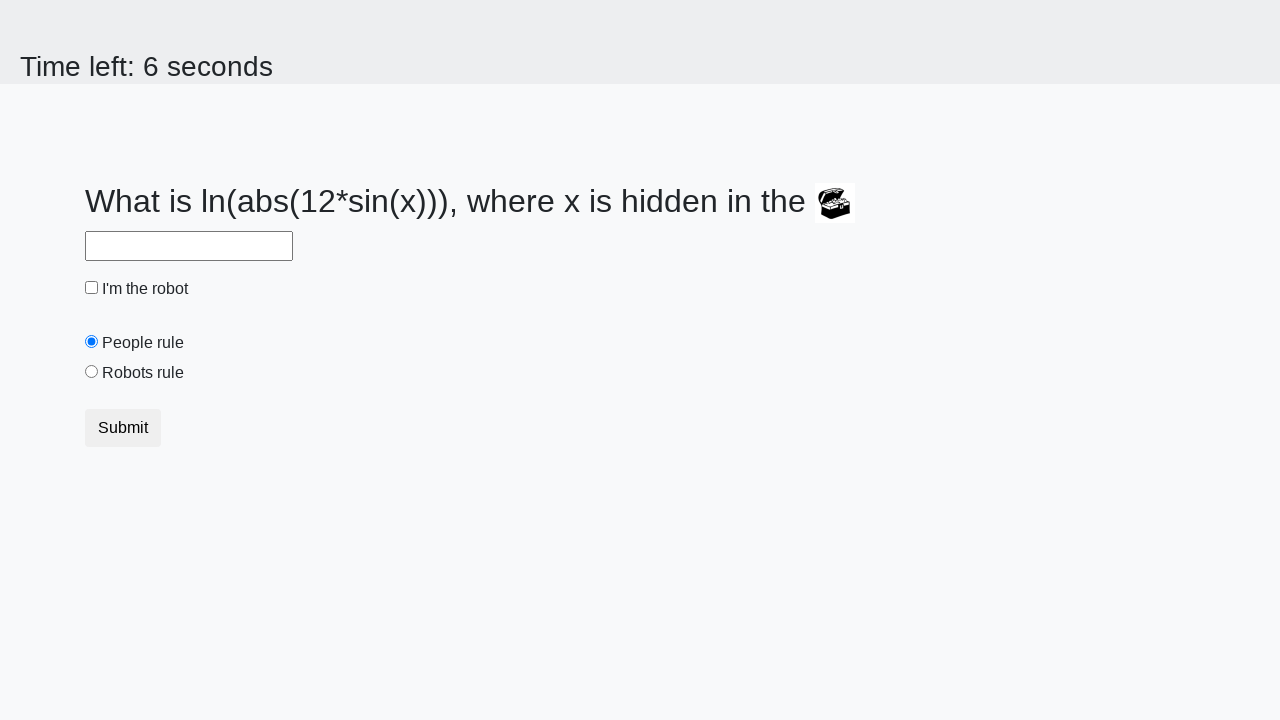

Extracted valuex attribute from treasure element
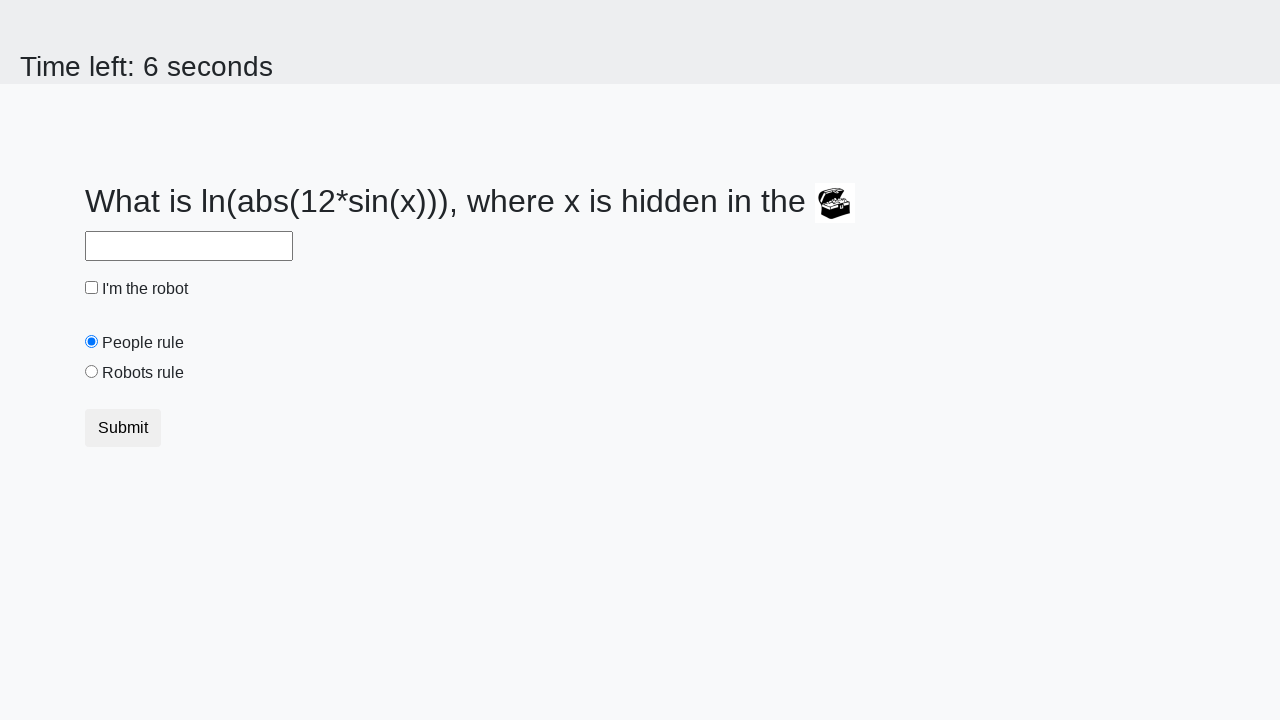

Calculated math result: log(abs(12 * sin(121))) = 2.4837211721105055
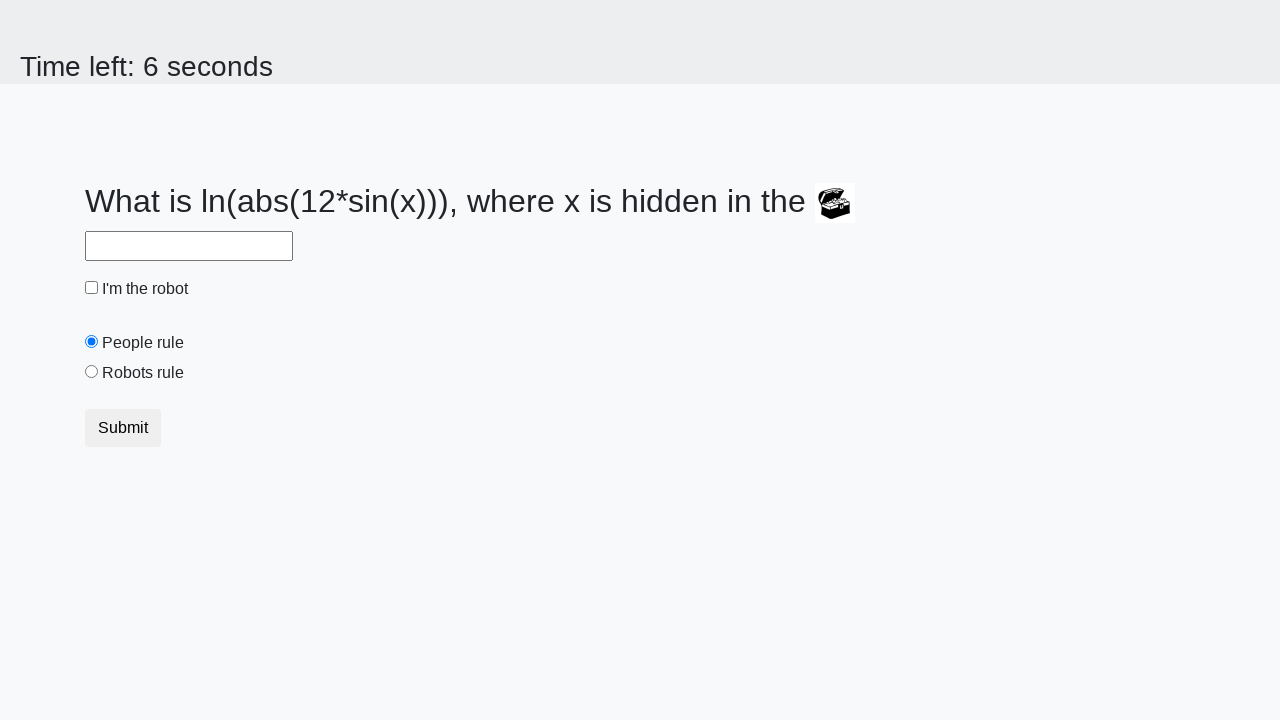

Filled answer field with calculated result: 2.4837211721105055 on #answer
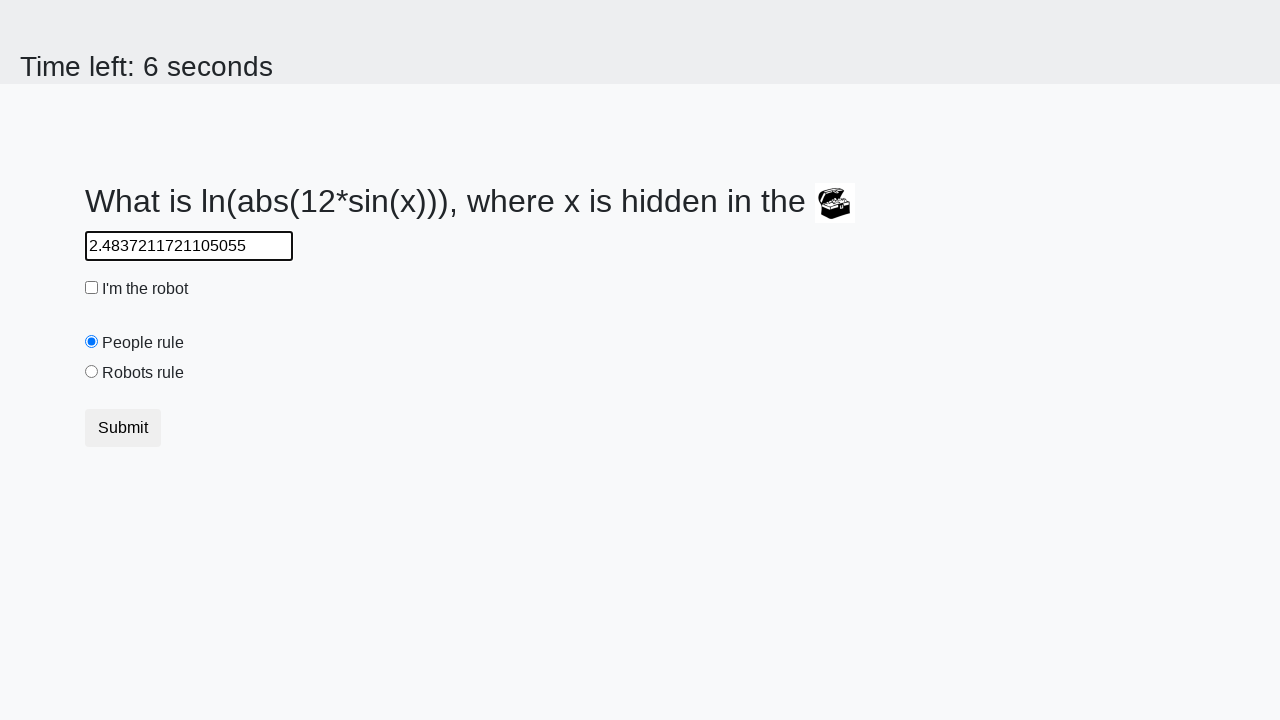

Clicked robot checkbox at (92, 288) on #robotCheckbox
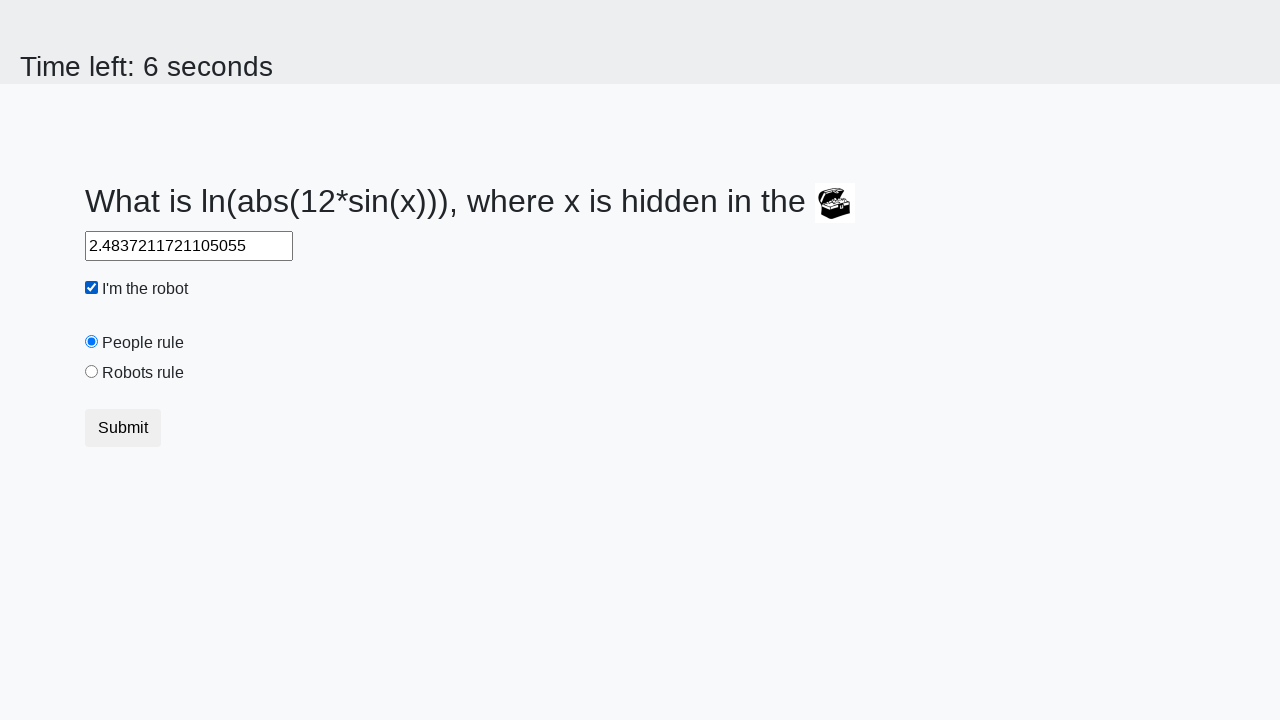

Selected 'robots rule' radio button at (92, 372) on #robotsRule
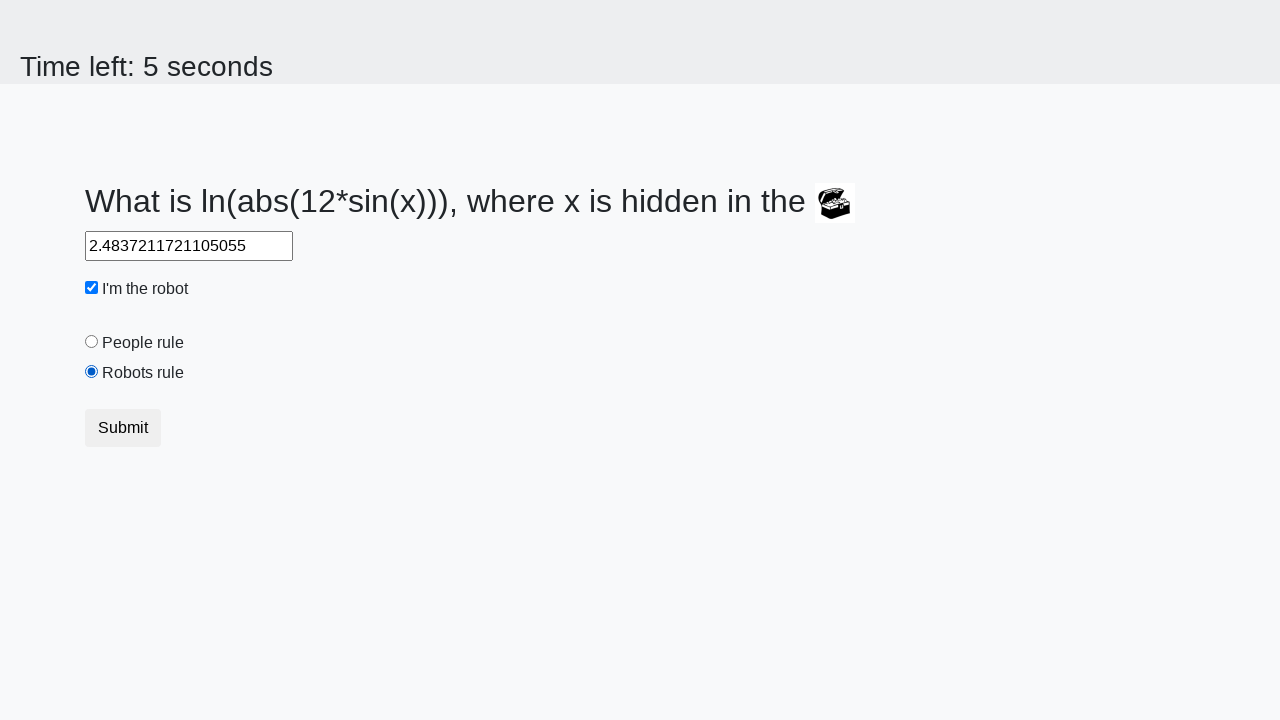

Clicked submit button to submit form at (123, 428) on button
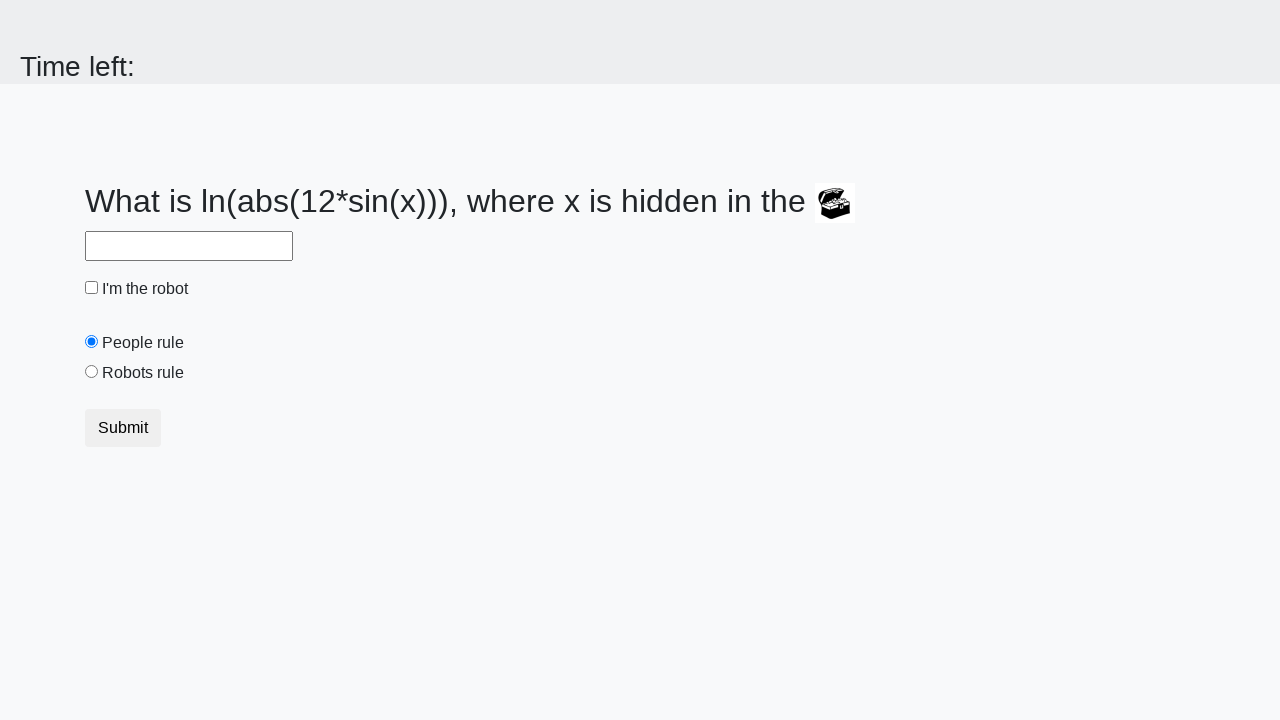

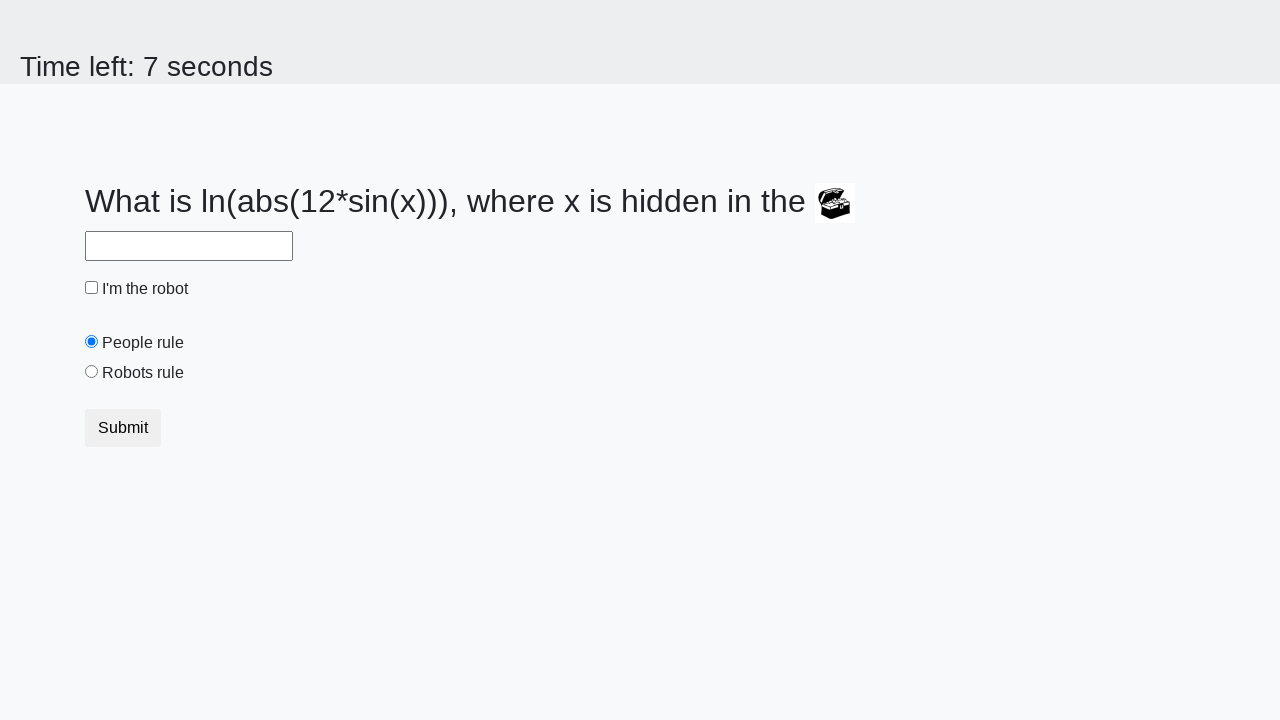